Tests the "Back to Login" link functionality on the registration page

Starting URL: https://www.tutorialspoint.com/selenium/practice/register.php

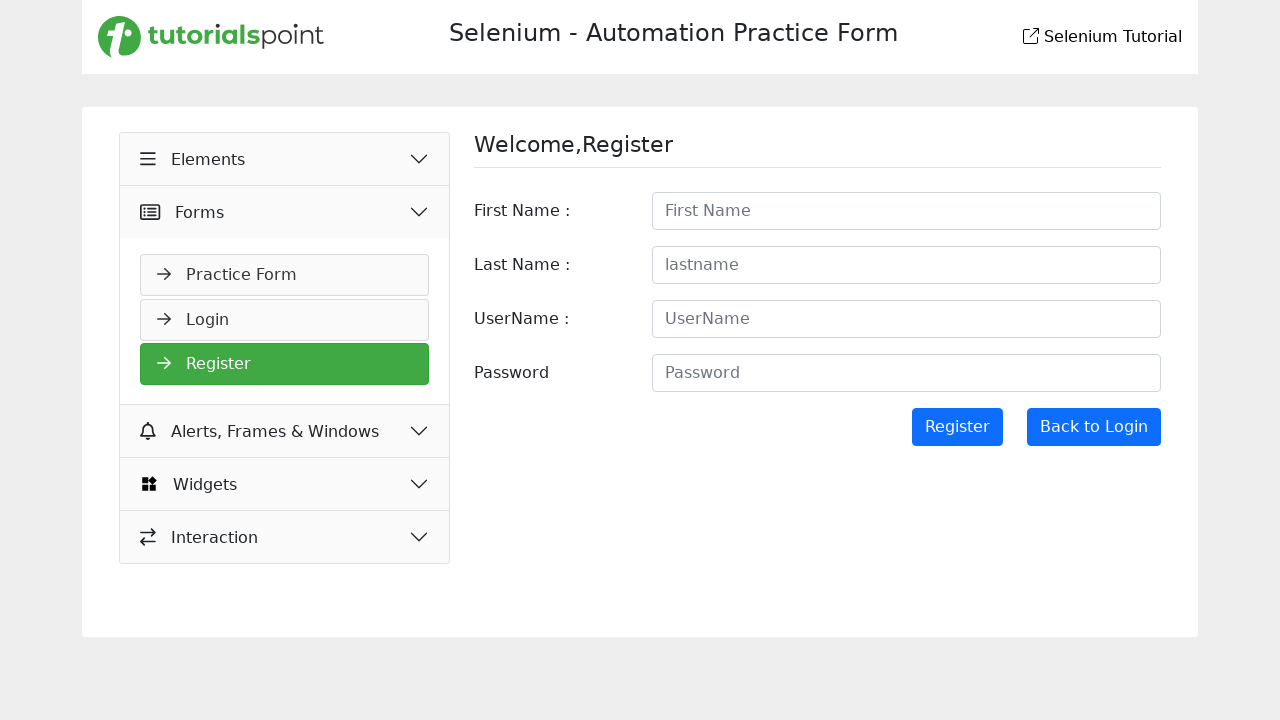

Navigated to registration page
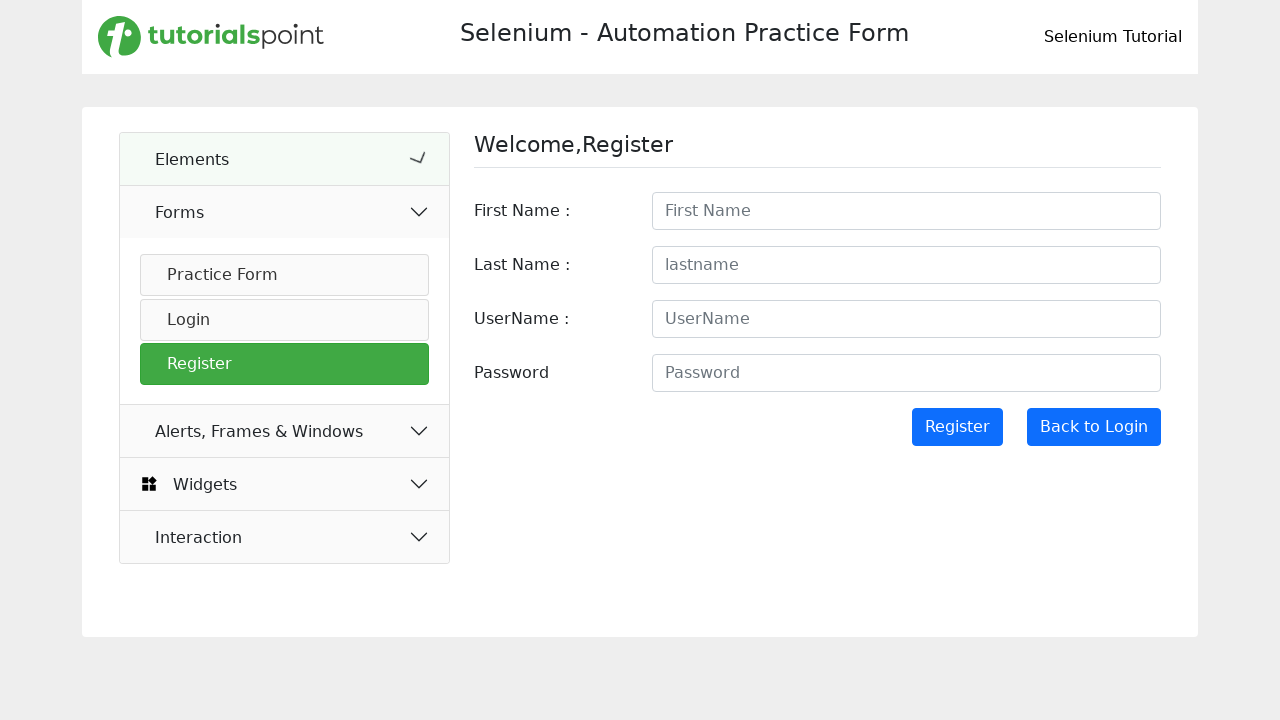

Clicked the 'Back to Login' link on registration page at (1094, 427) on xpath=//*[@id="signupForm"]/div[5]/a
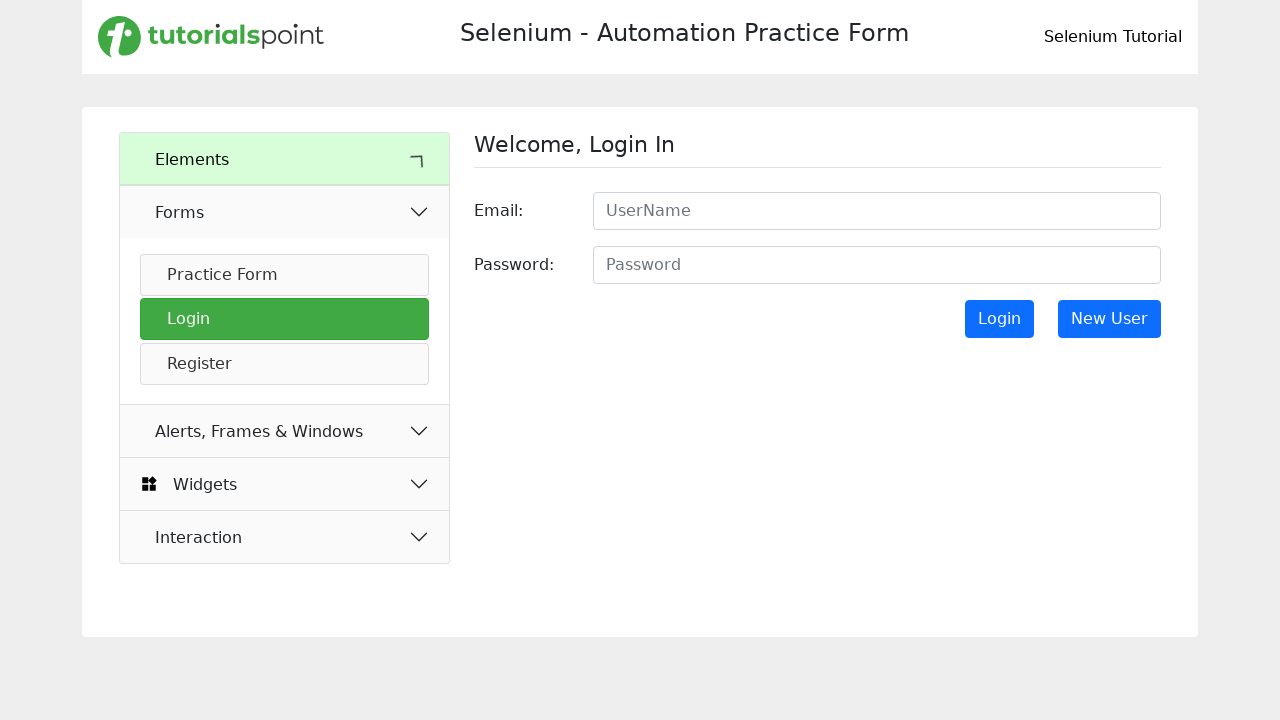

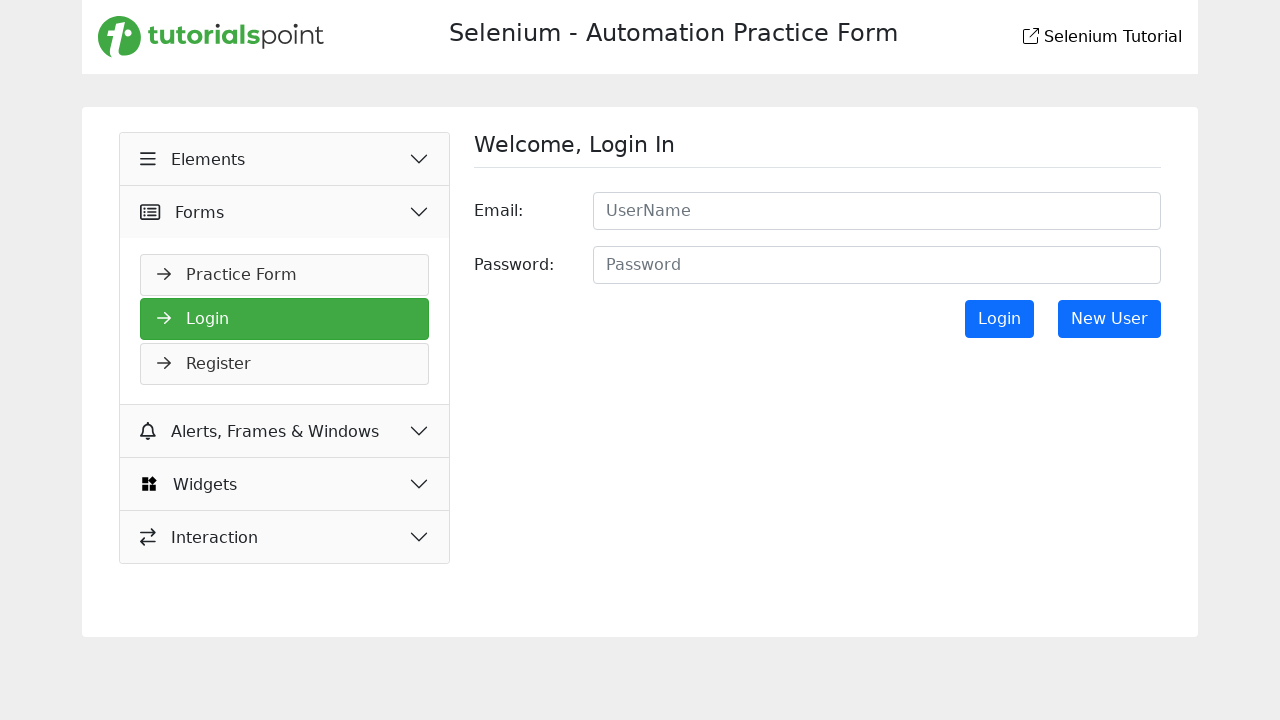